Navigates to an educational page, clicks a link identified by a mathematically calculated text value, then fills out a form with personal information (first name, last name, city, country) and submits it.

Starting URL: http://suninjuly.github.io/find_link_text

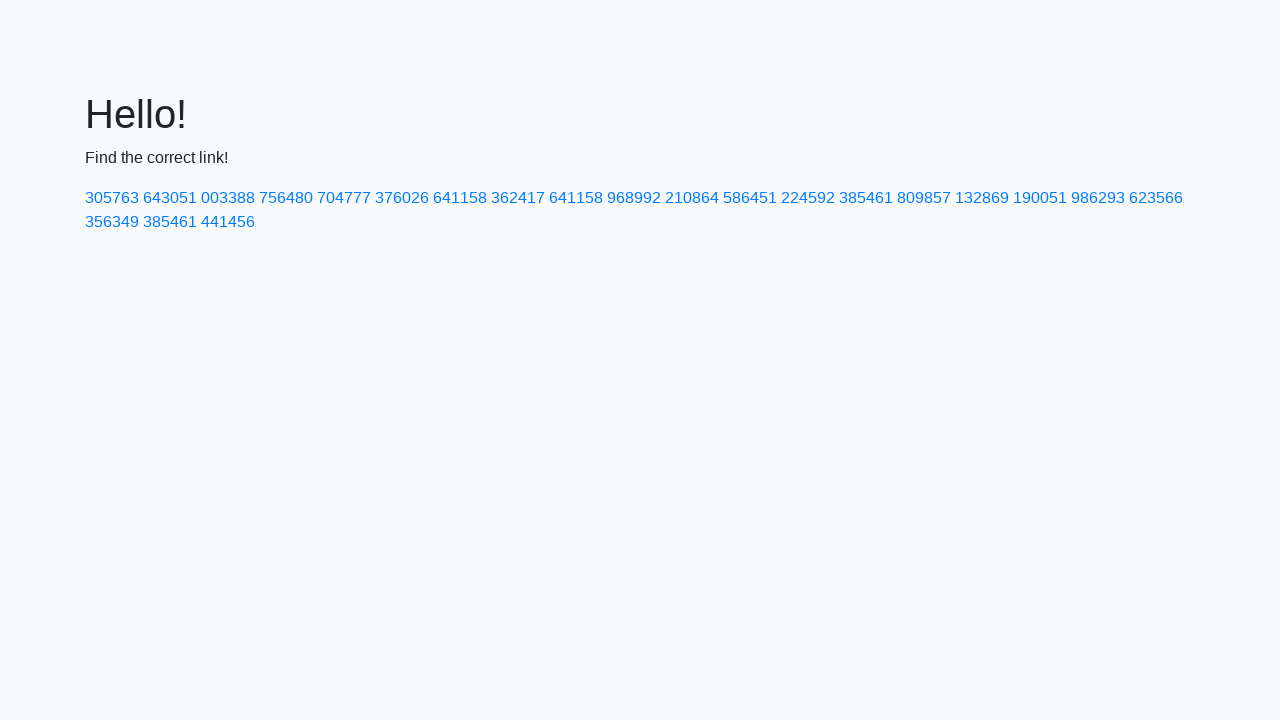

Clicked link with mathematically calculated text value: 224592 at (808, 198) on text=224592
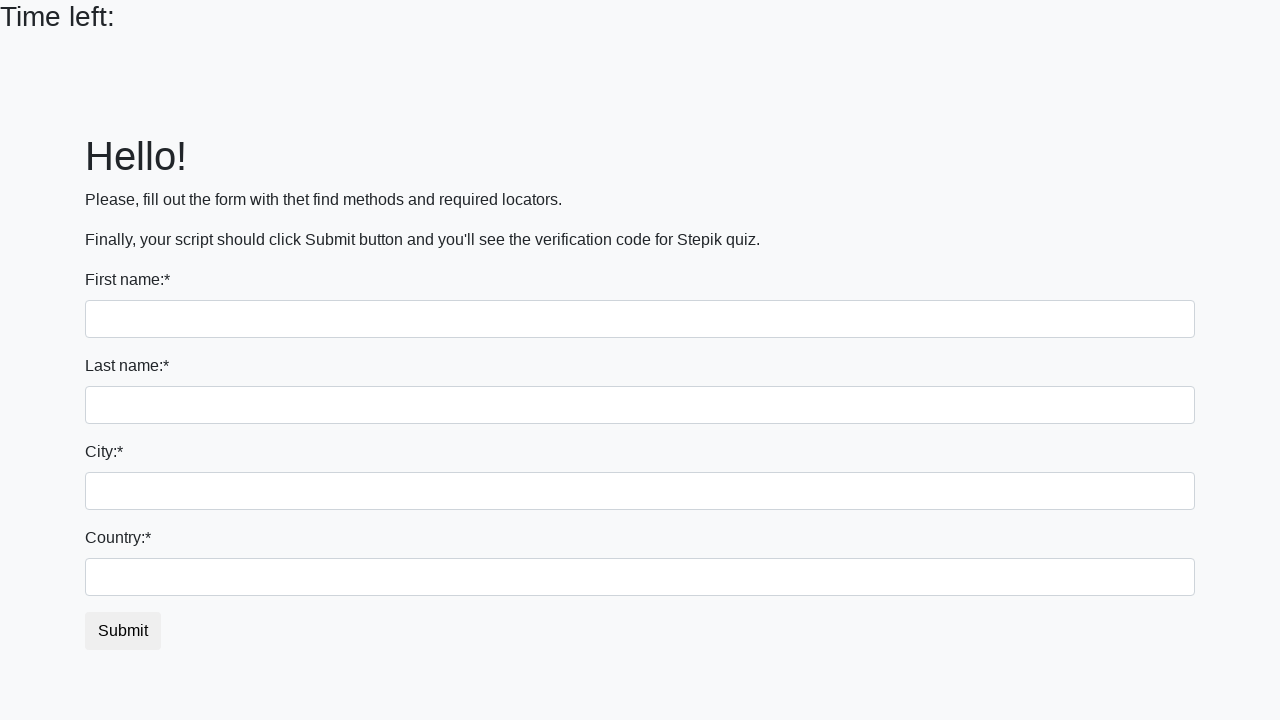

Filled first name field with 'Ivan' on input
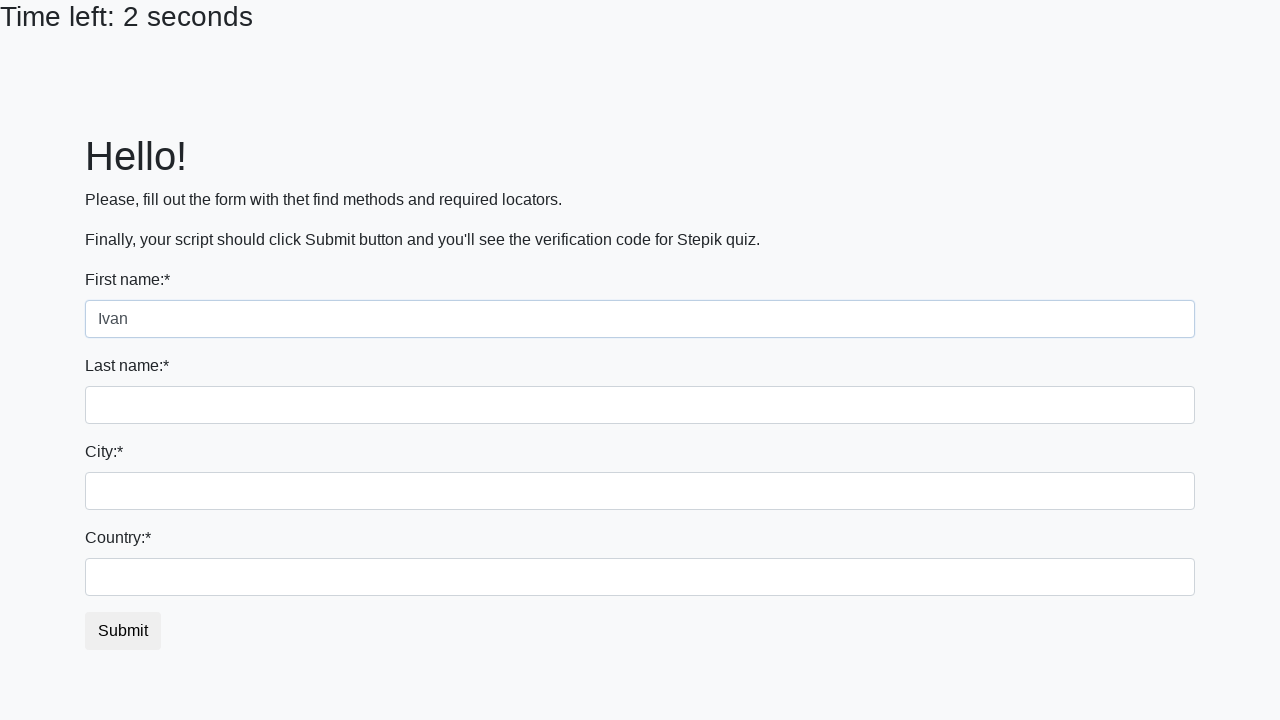

Filled last name field with 'Petrov' on input[name='last_name']
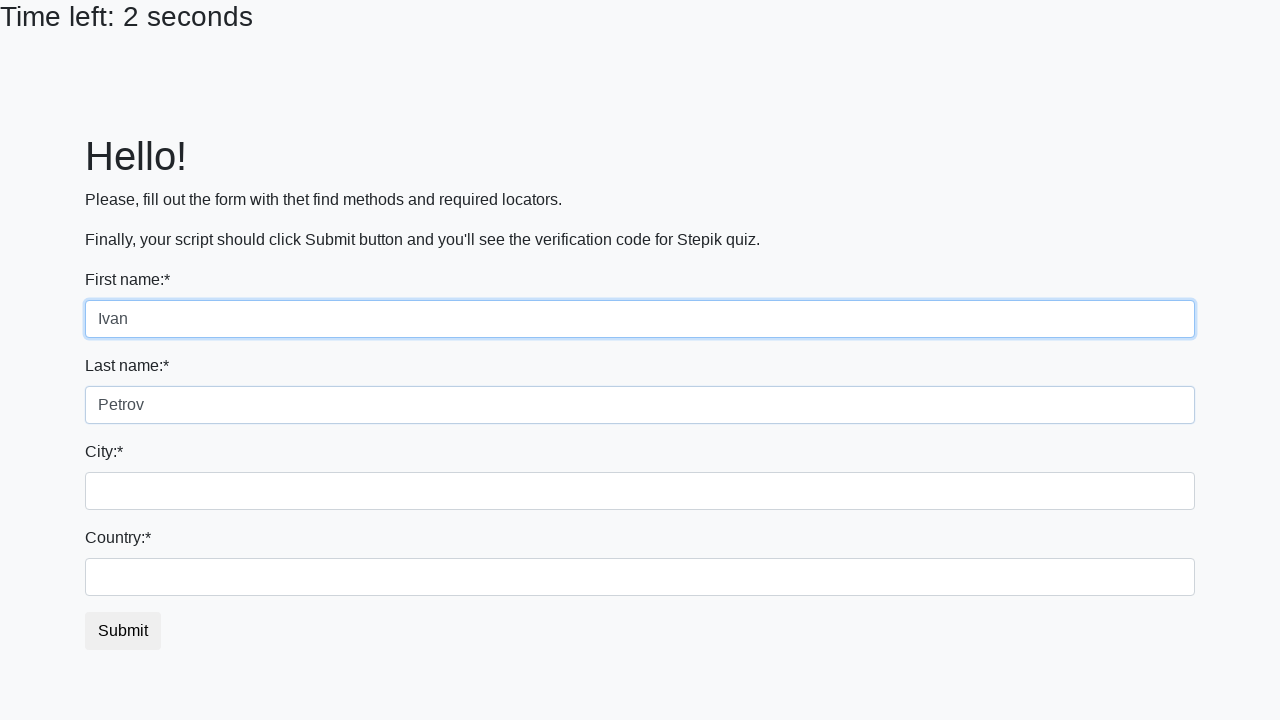

Filled city field with 'Smolensk' on .city
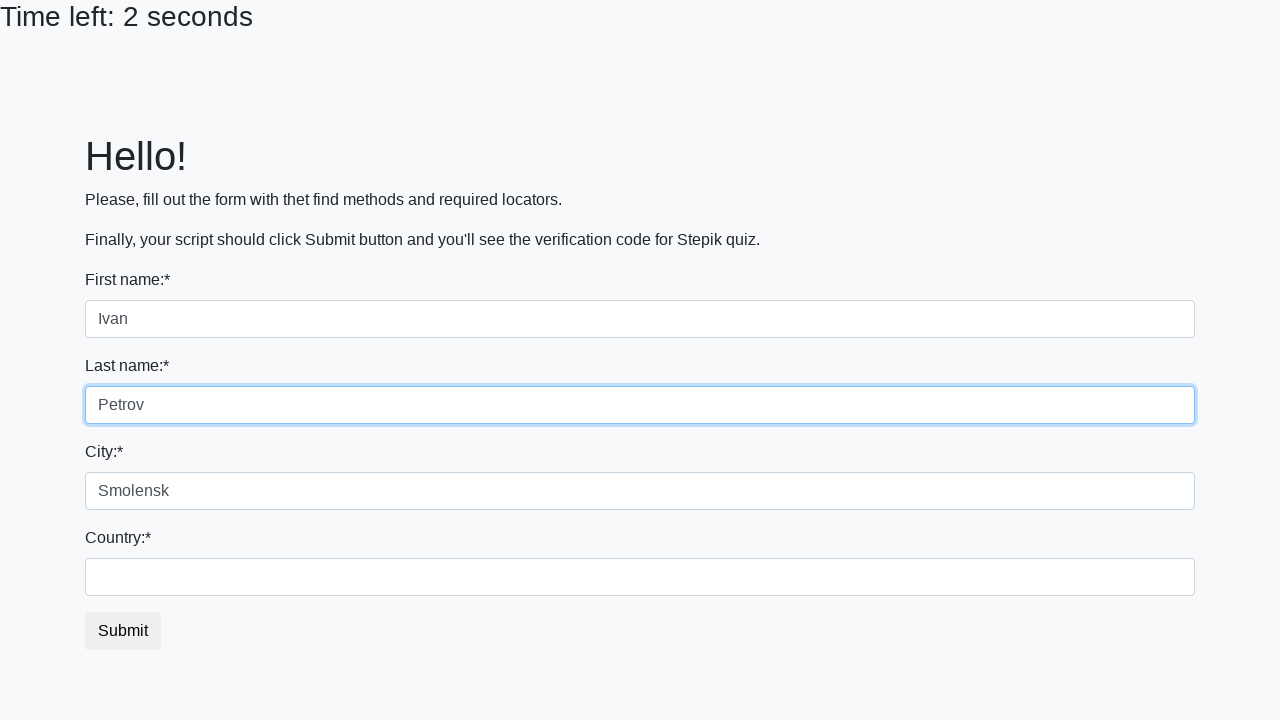

Filled country field with 'Russia' on #country
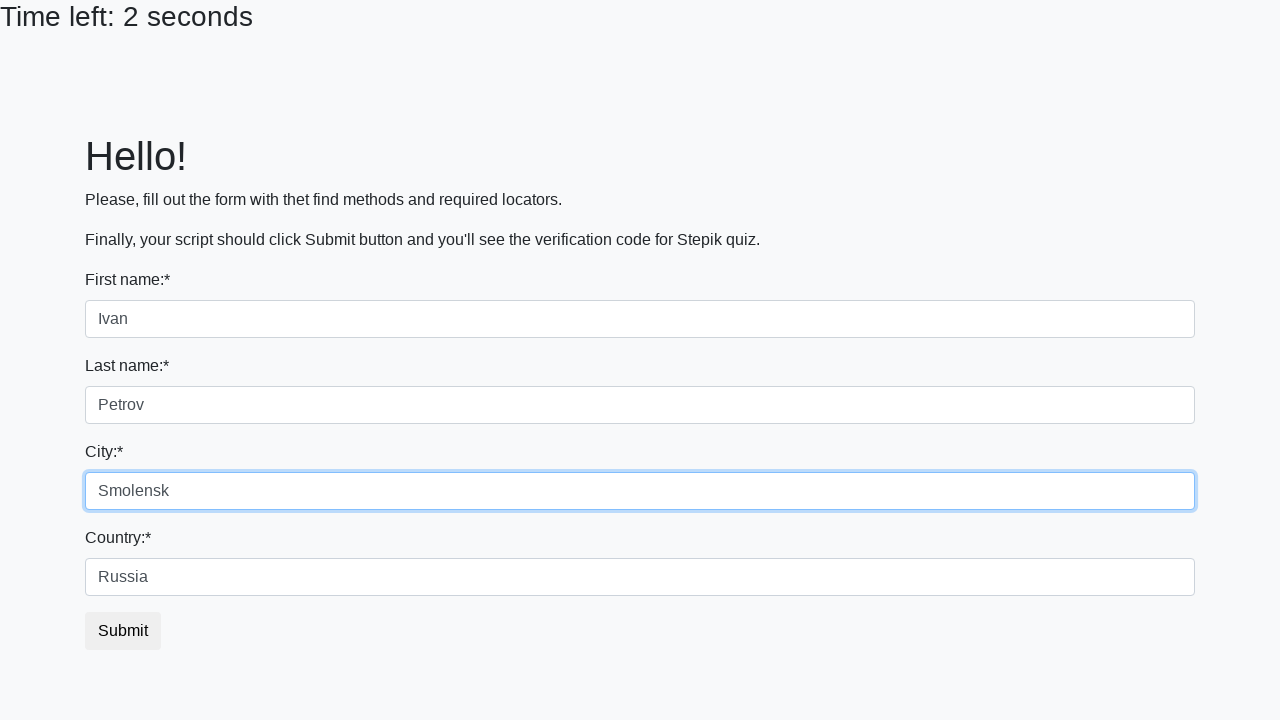

Clicked submit button to submit the form at (123, 631) on button.btn
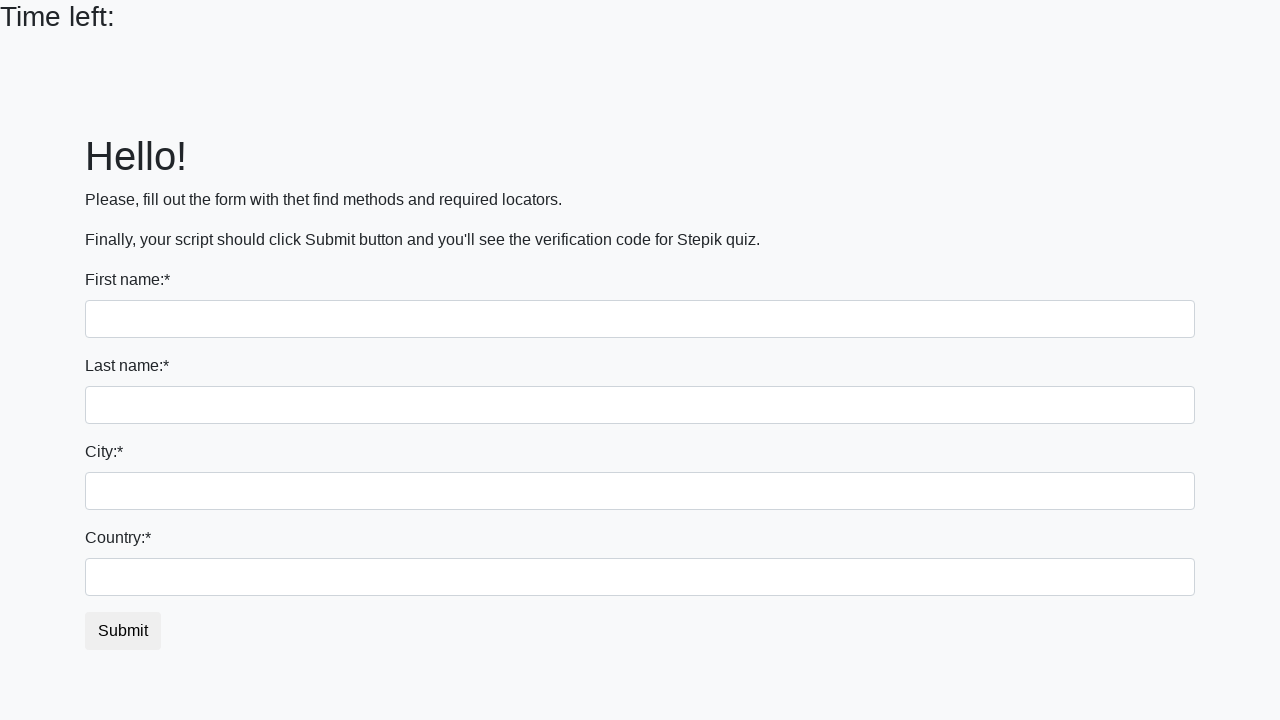

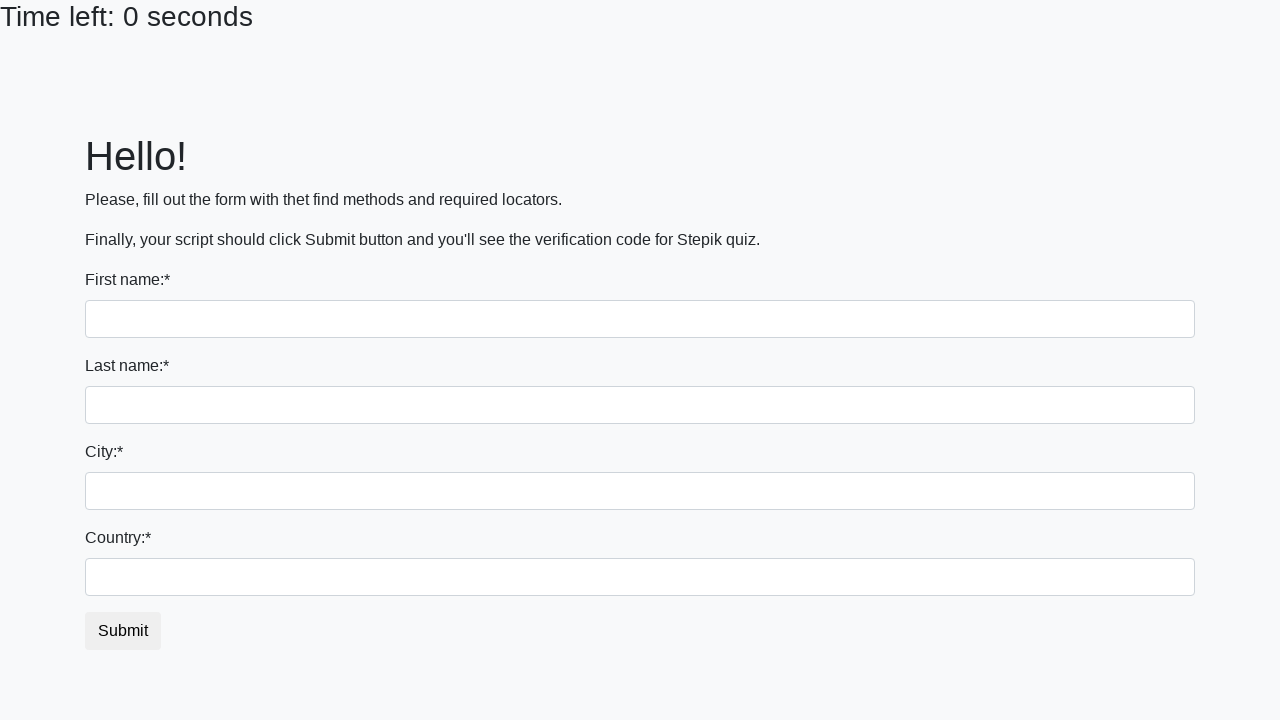